Tests filtering to display all items after viewing filtered lists

Starting URL: https://demo.playwright.dev/todomvc

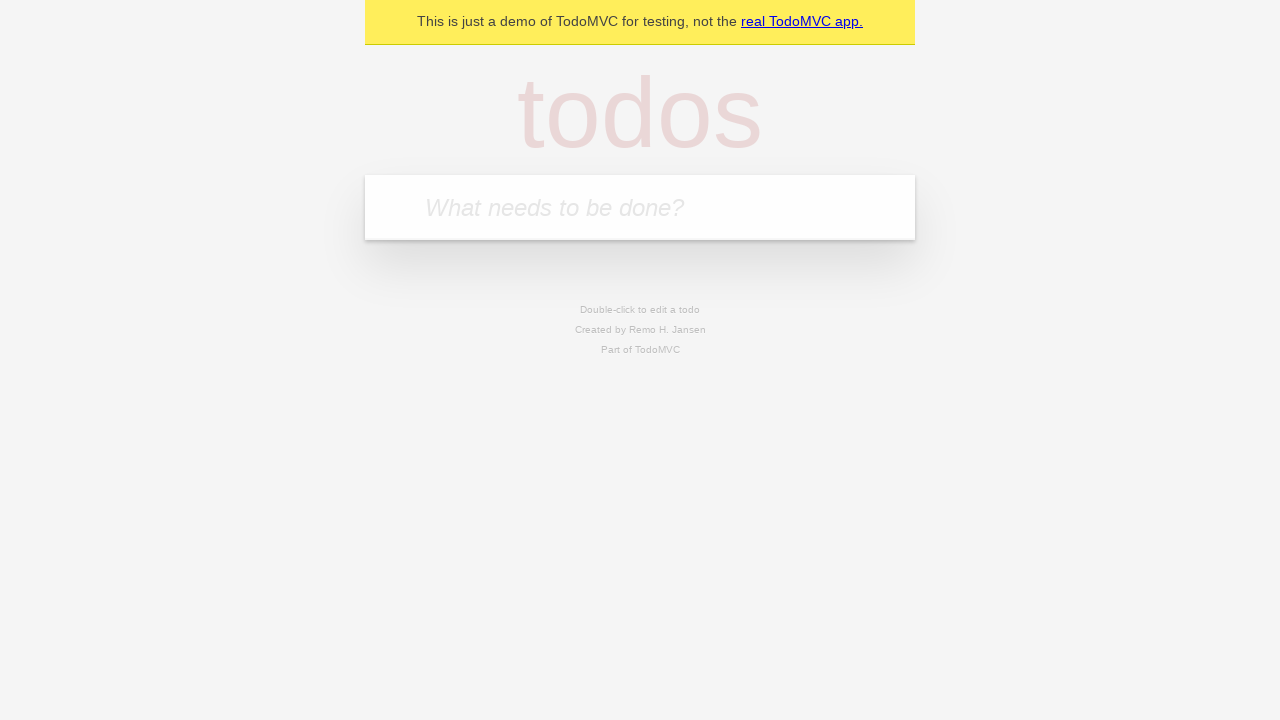

Filled todo input with 'buy some cheese' on internal:attr=[placeholder="What needs to be done?"i]
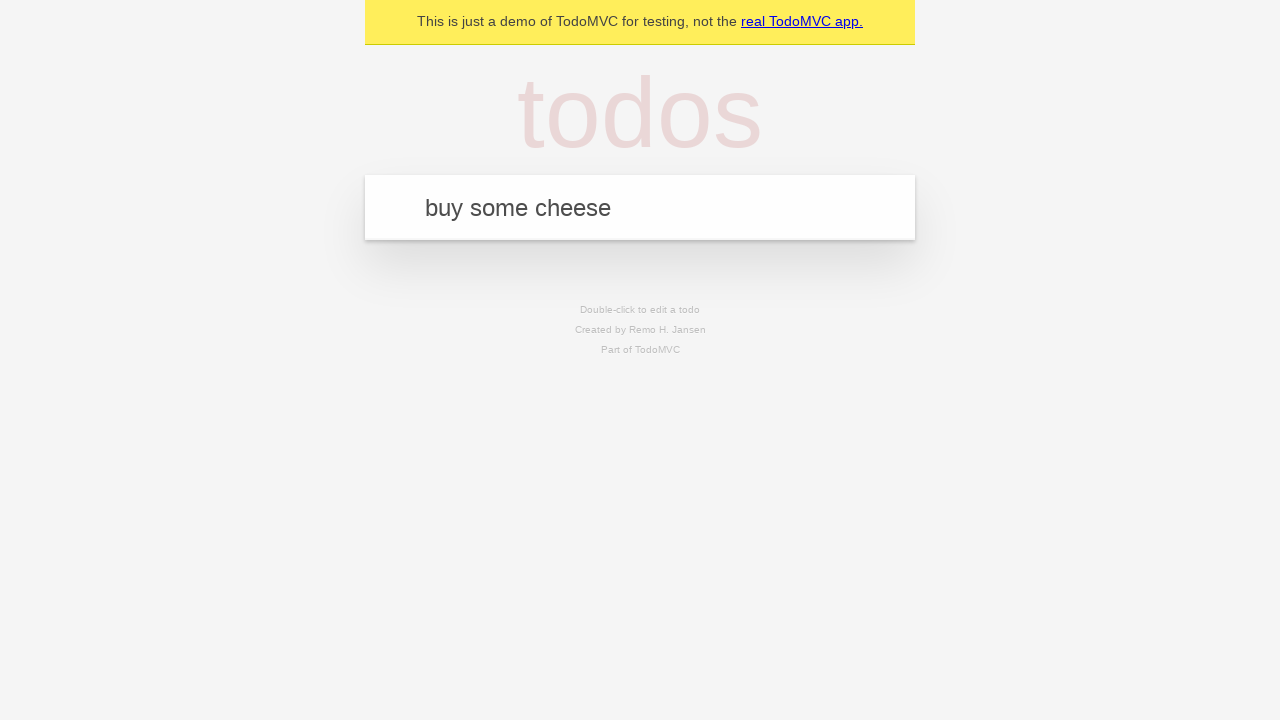

Pressed Enter to create todo 'buy some cheese' on internal:attr=[placeholder="What needs to be done?"i]
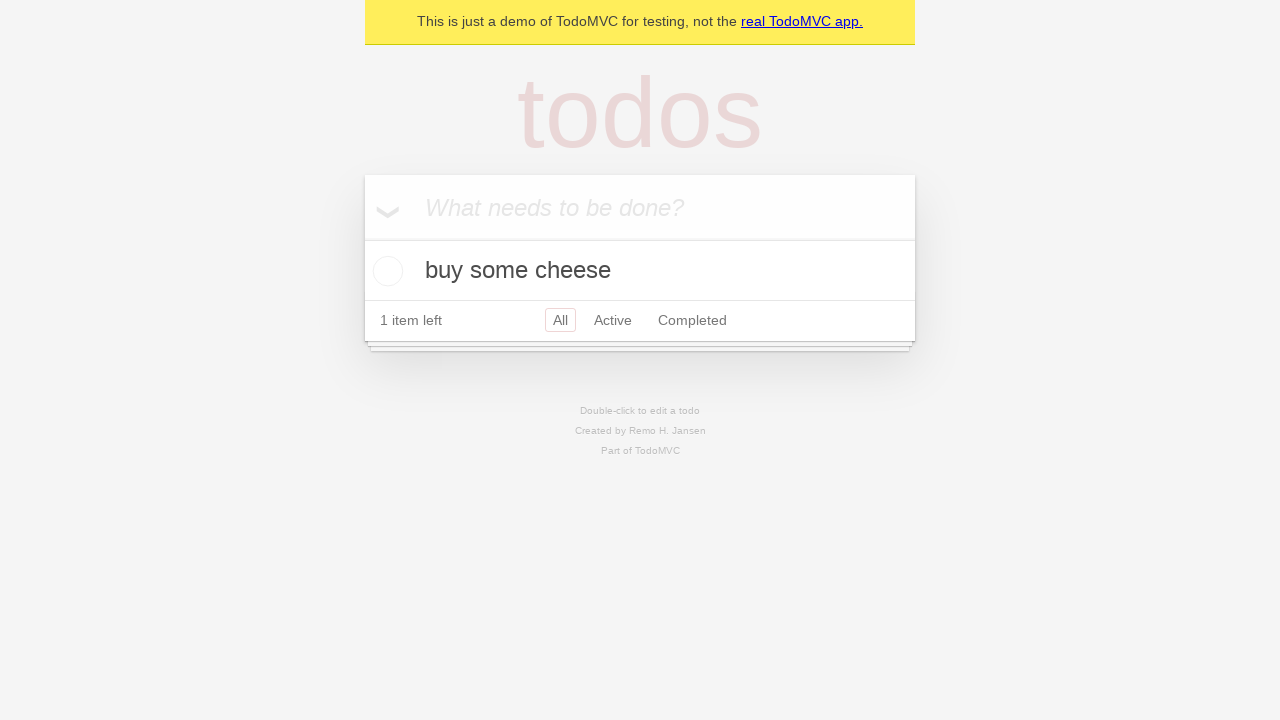

Filled todo input with 'feed the cat' on internal:attr=[placeholder="What needs to be done?"i]
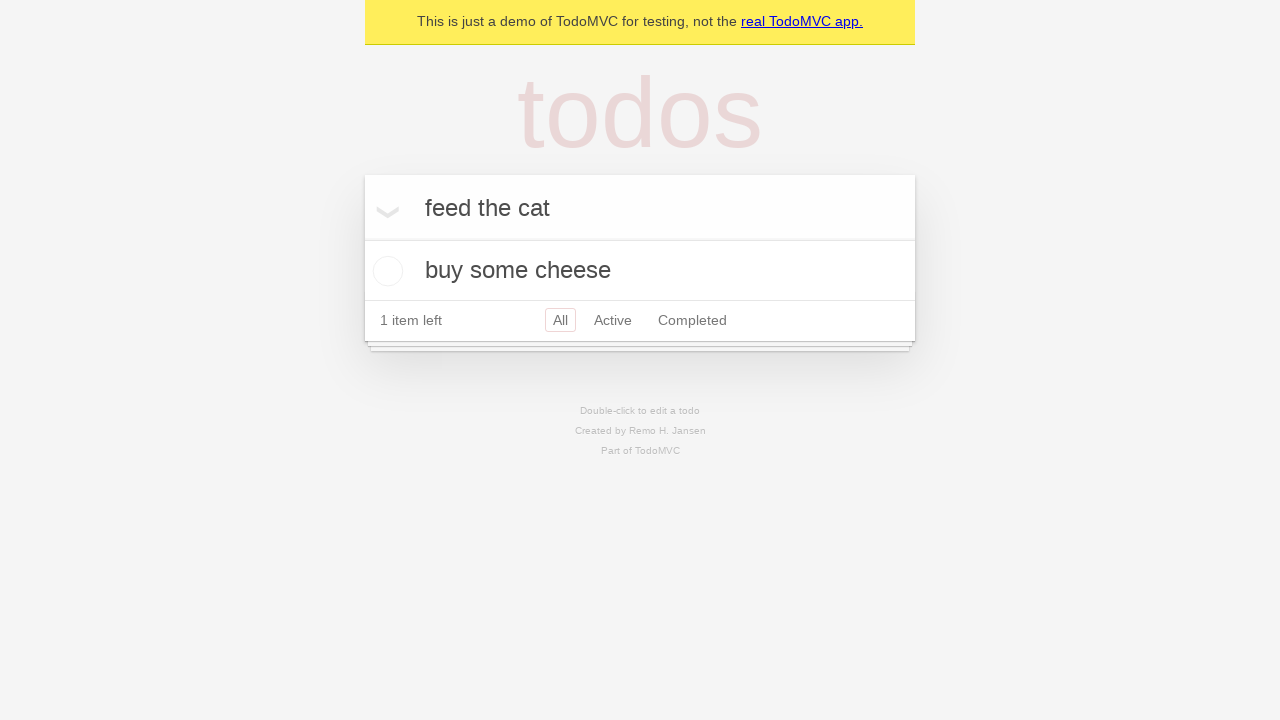

Pressed Enter to create todo 'feed the cat' on internal:attr=[placeholder="What needs to be done?"i]
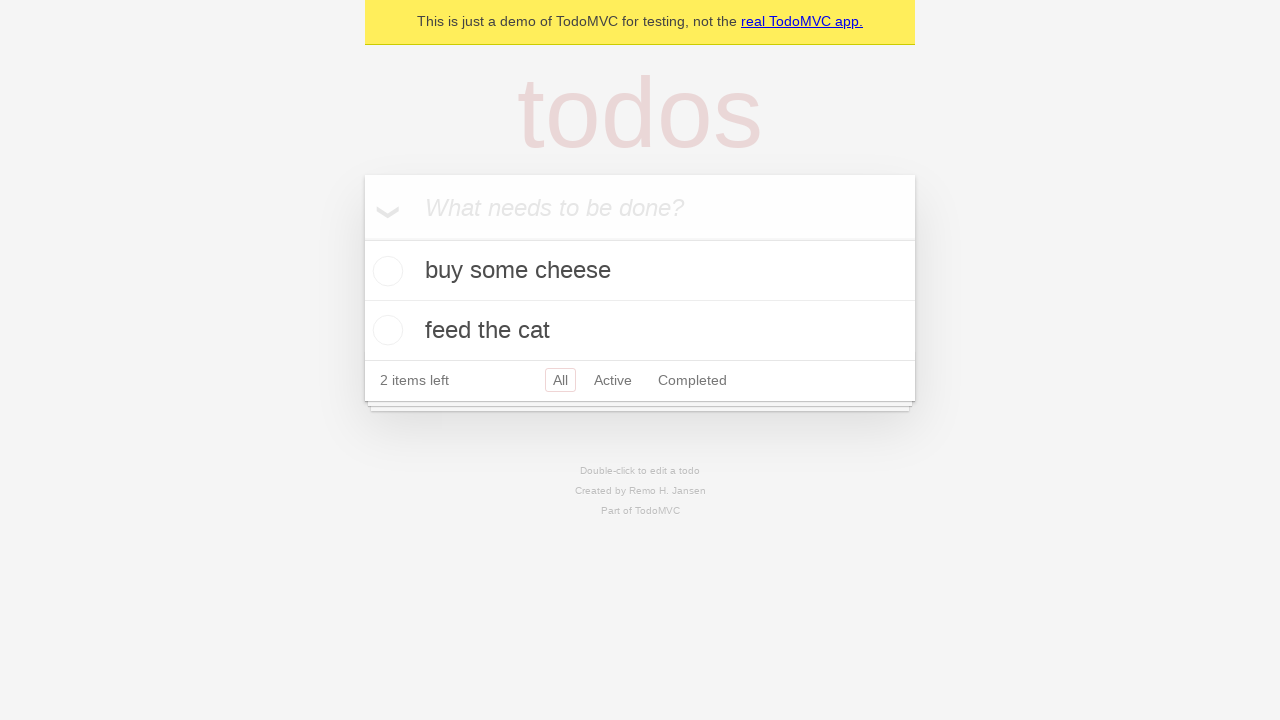

Filled todo input with 'book a doctors appointment' on internal:attr=[placeholder="What needs to be done?"i]
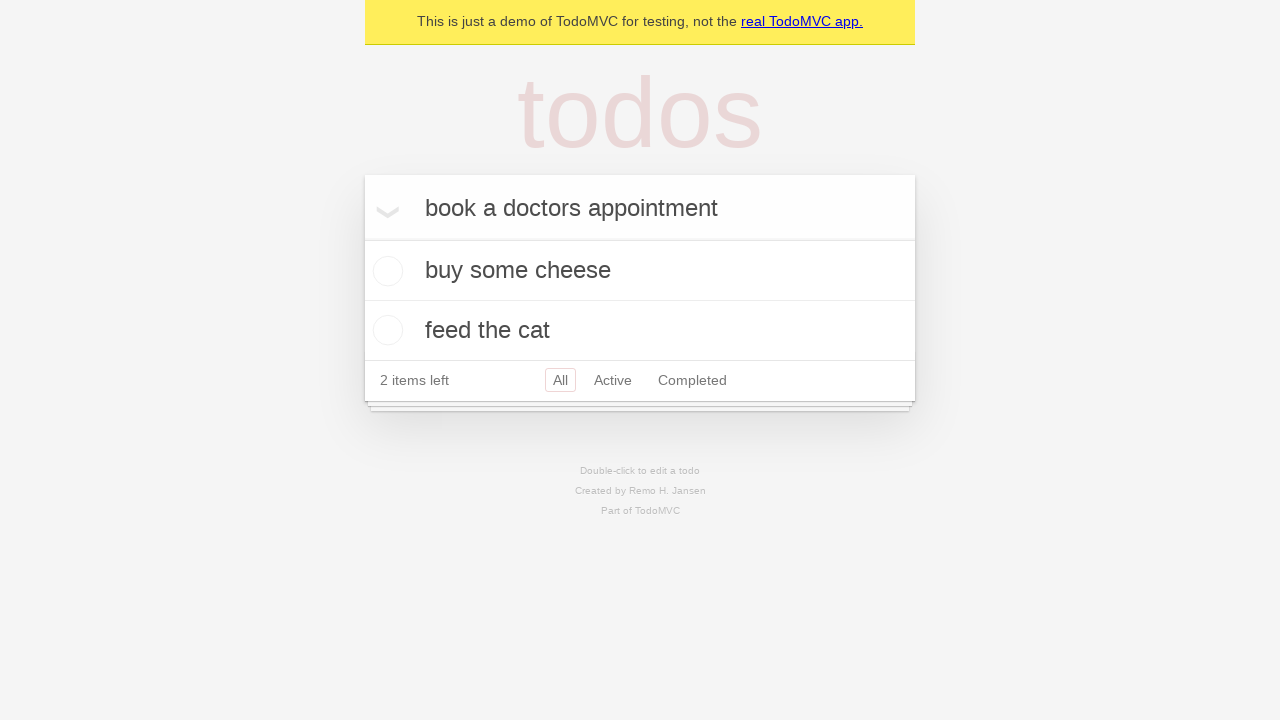

Pressed Enter to create todo 'book a doctors appointment' on internal:attr=[placeholder="What needs to be done?"i]
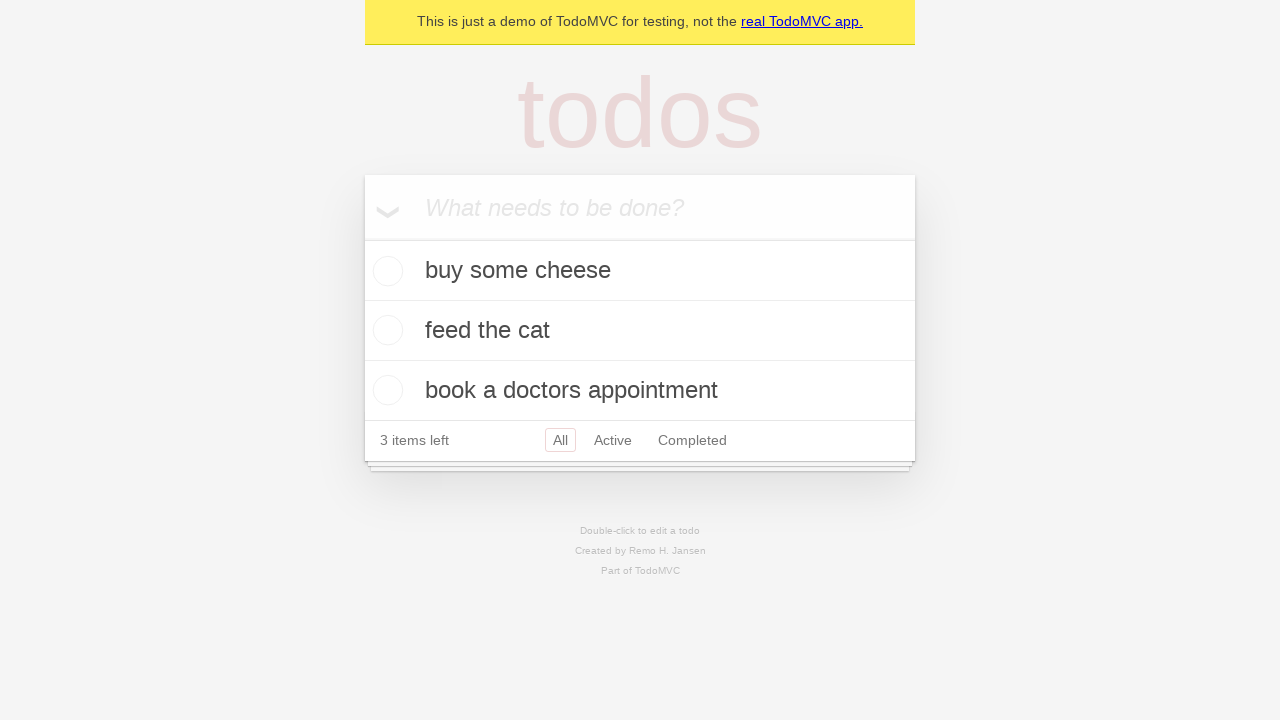

Checked the second todo item at (385, 330) on internal:testid=[data-testid="todo-item"s] >> nth=1 >> internal:role=checkbox
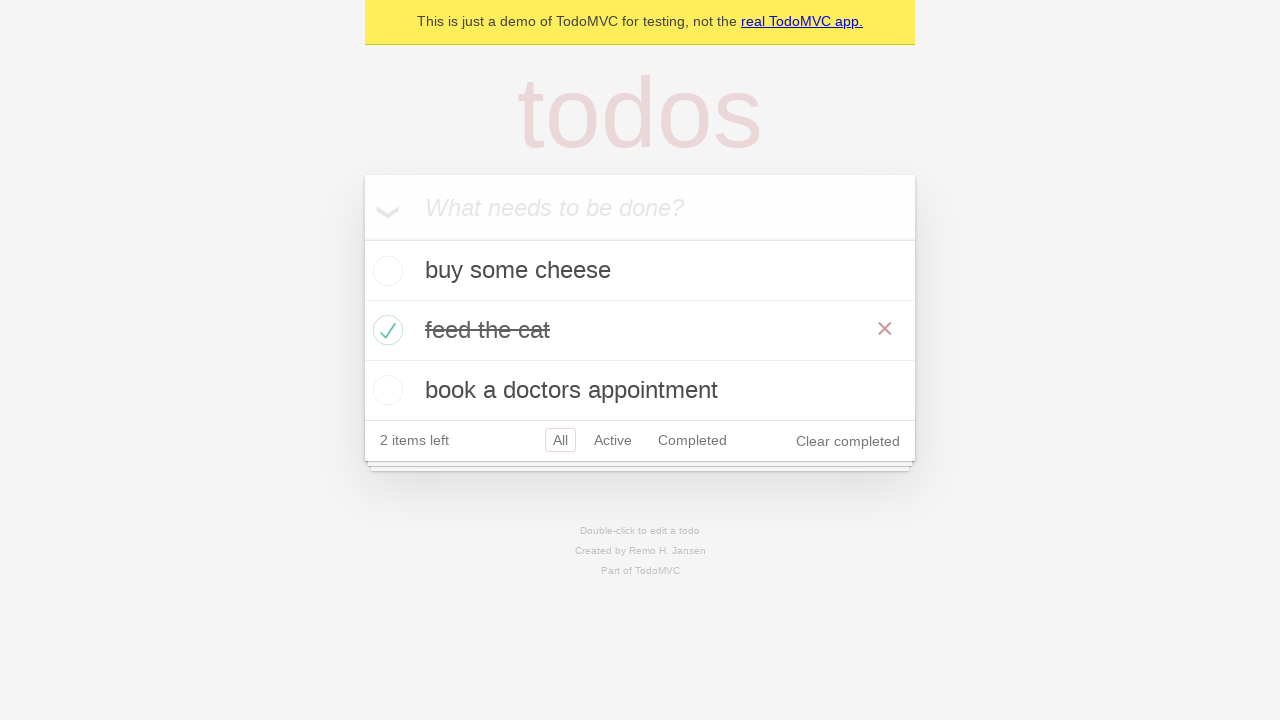

Clicked Active filter to show only active todos at (613, 440) on internal:role=link[name="Active"i]
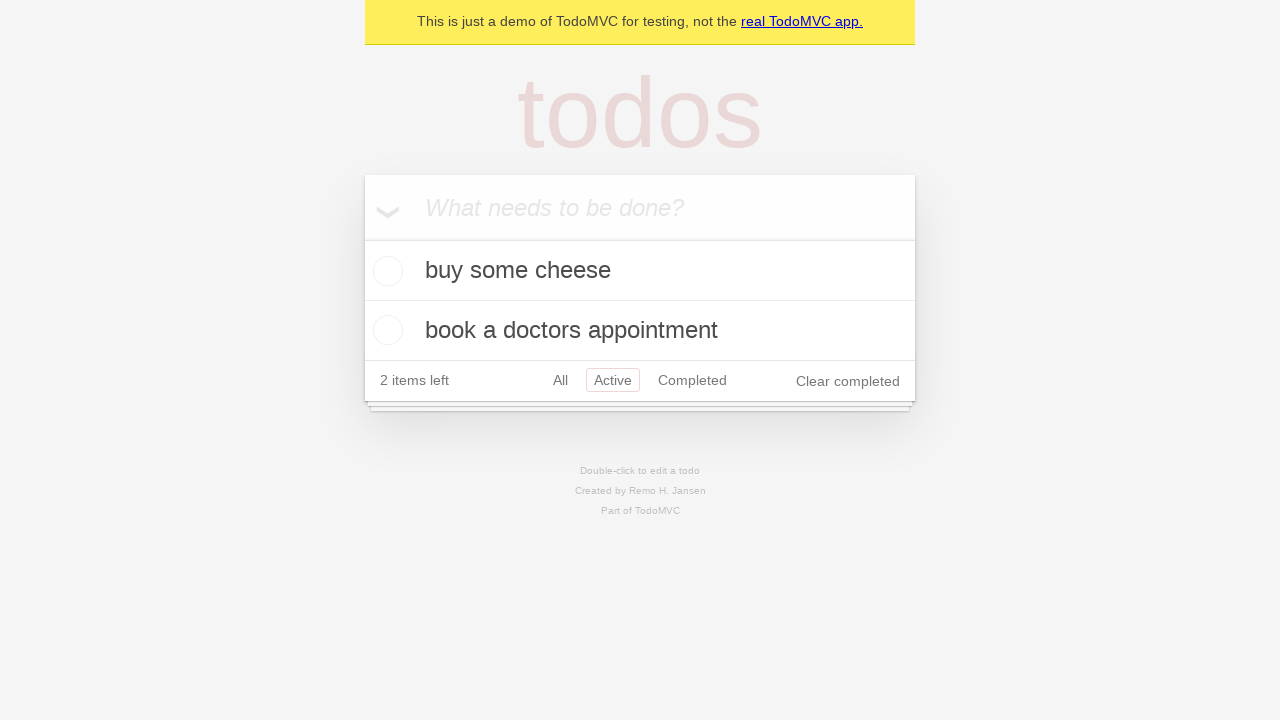

Clicked Completed filter to show only completed todos at (692, 380) on internal:role=link[name="Completed"i]
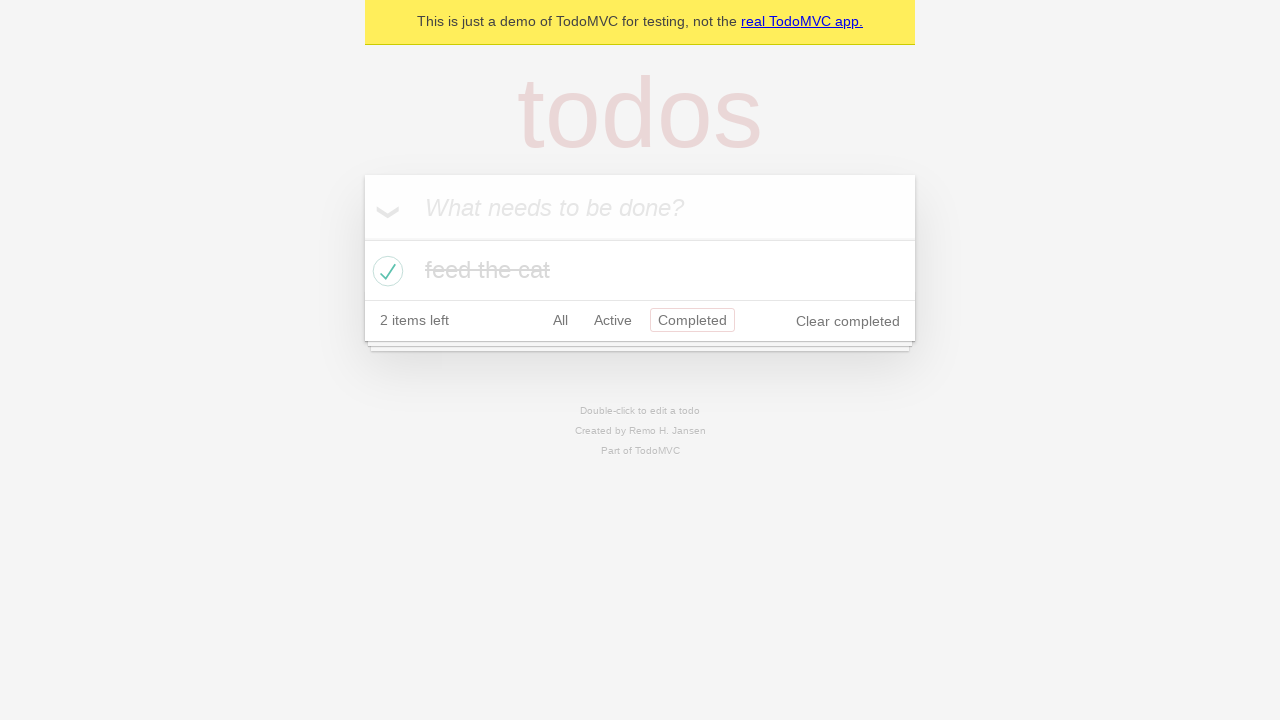

Clicked All filter to display all items at (560, 320) on internal:role=link[name="All"i]
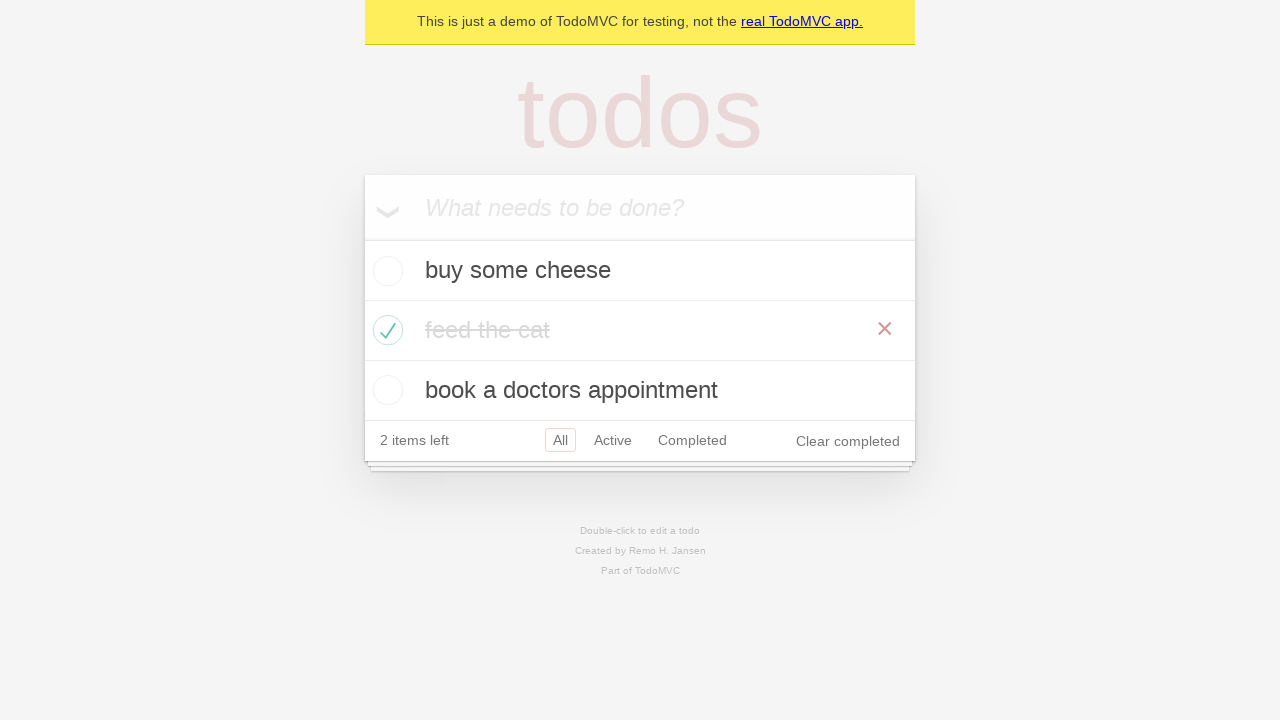

Verified that all 3 todo items are displayed
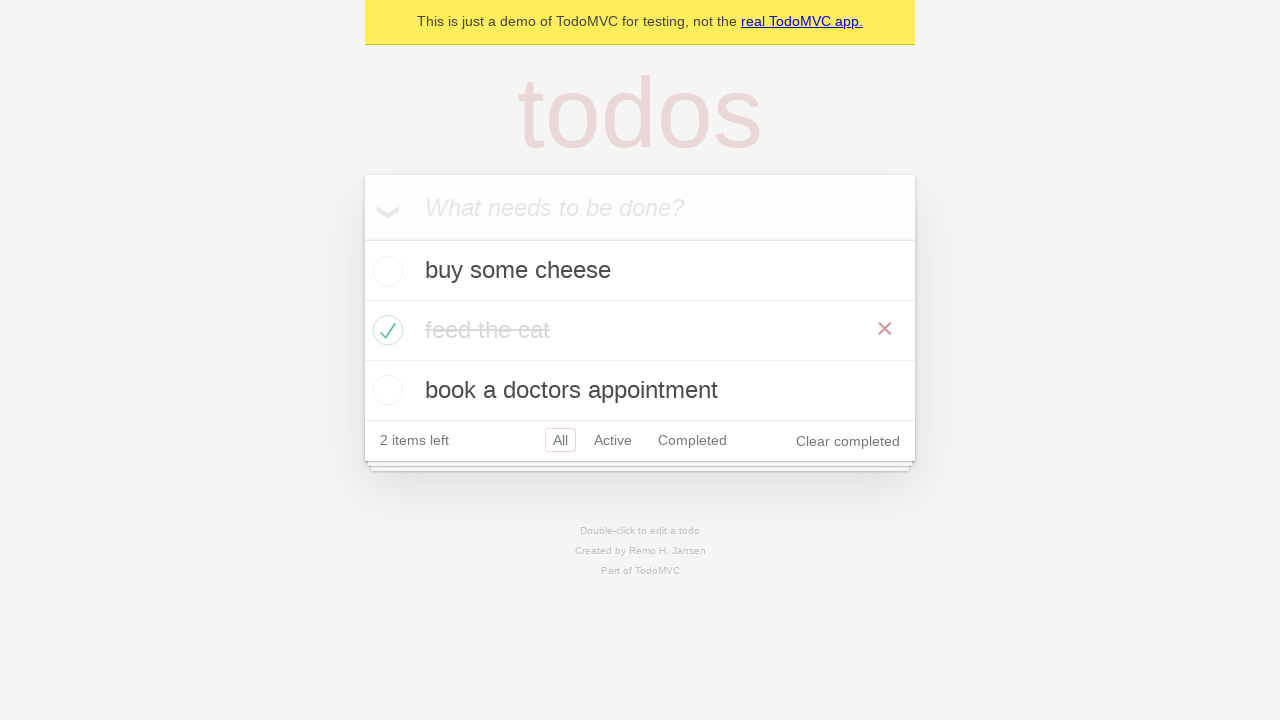

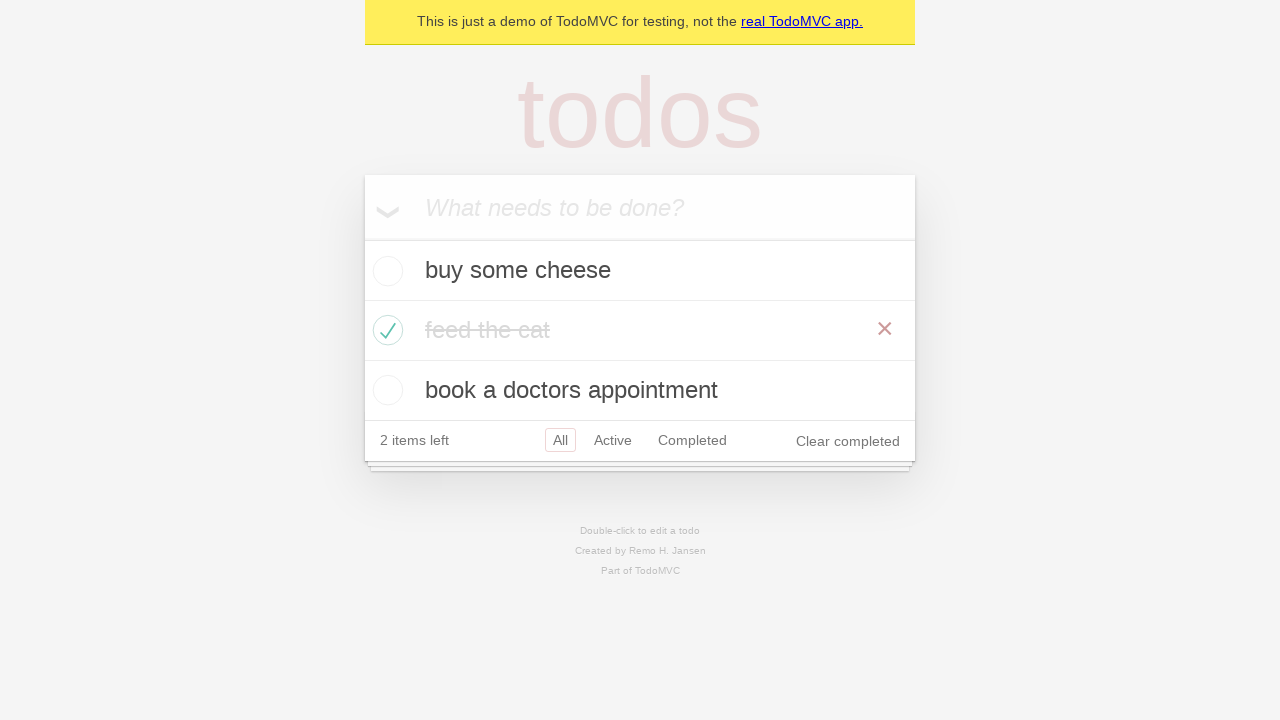